Tests filtering to display active items and using browser back button navigation.

Starting URL: https://demo.playwright.dev/todomvc

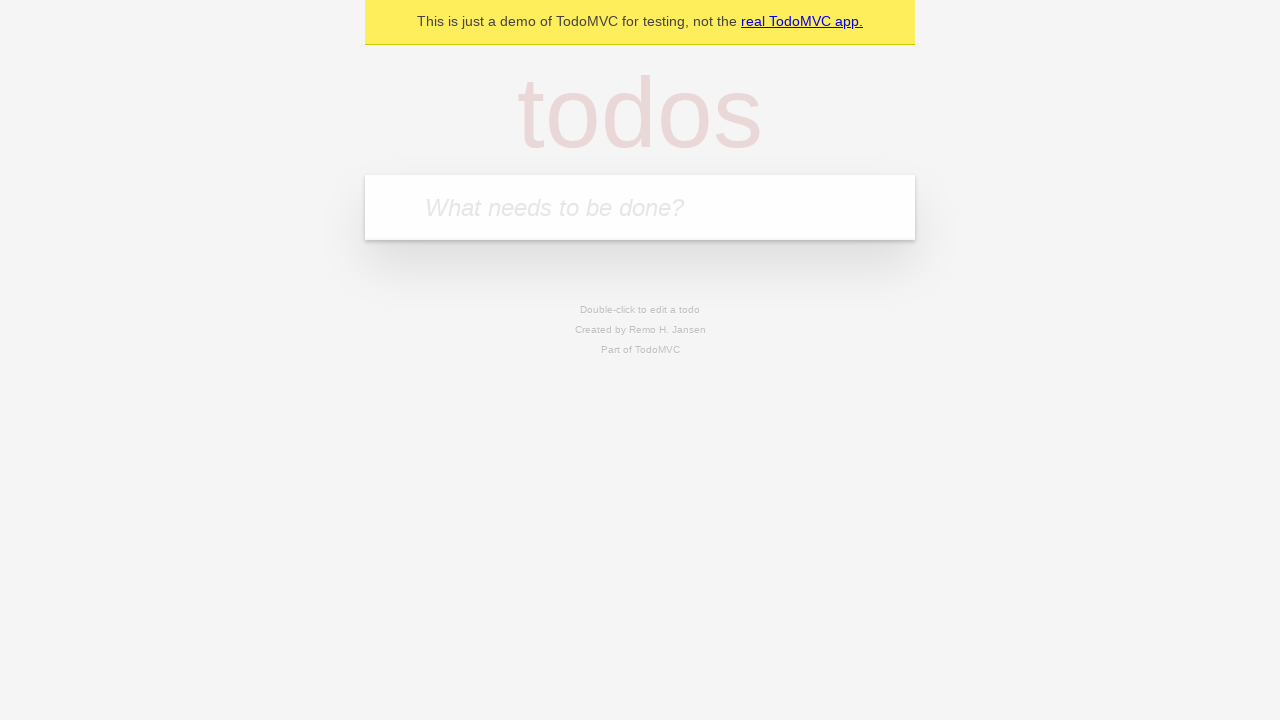

Filled todo input with 'buy some cheese' on internal:attr=[placeholder="What needs to be done?"i]
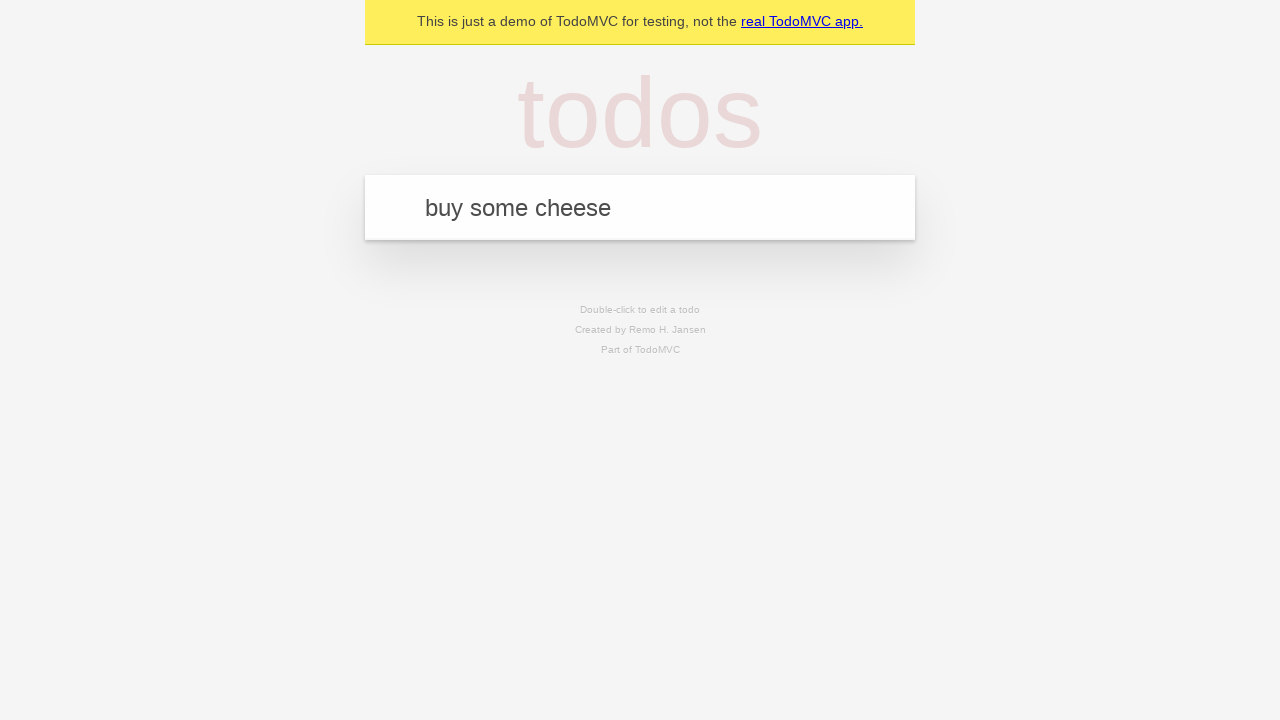

Pressed Enter to add first todo on internal:attr=[placeholder="What needs to be done?"i]
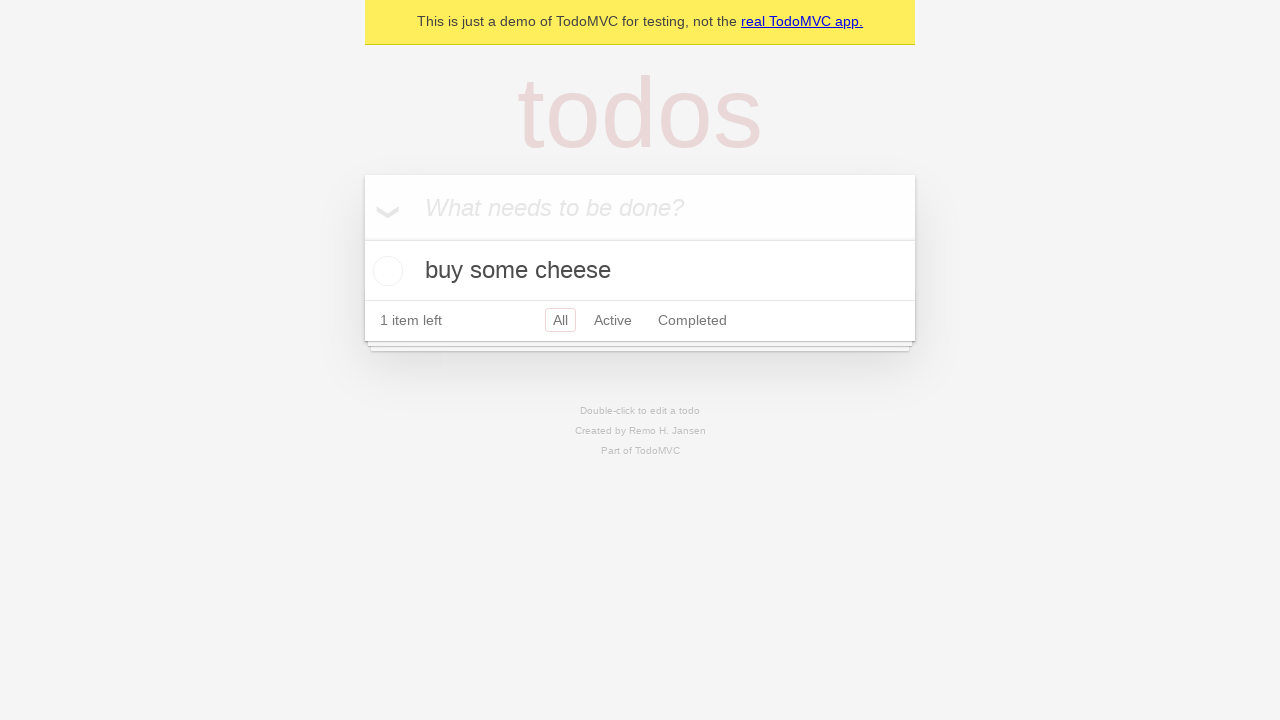

Filled todo input with 'feed the cat' on internal:attr=[placeholder="What needs to be done?"i]
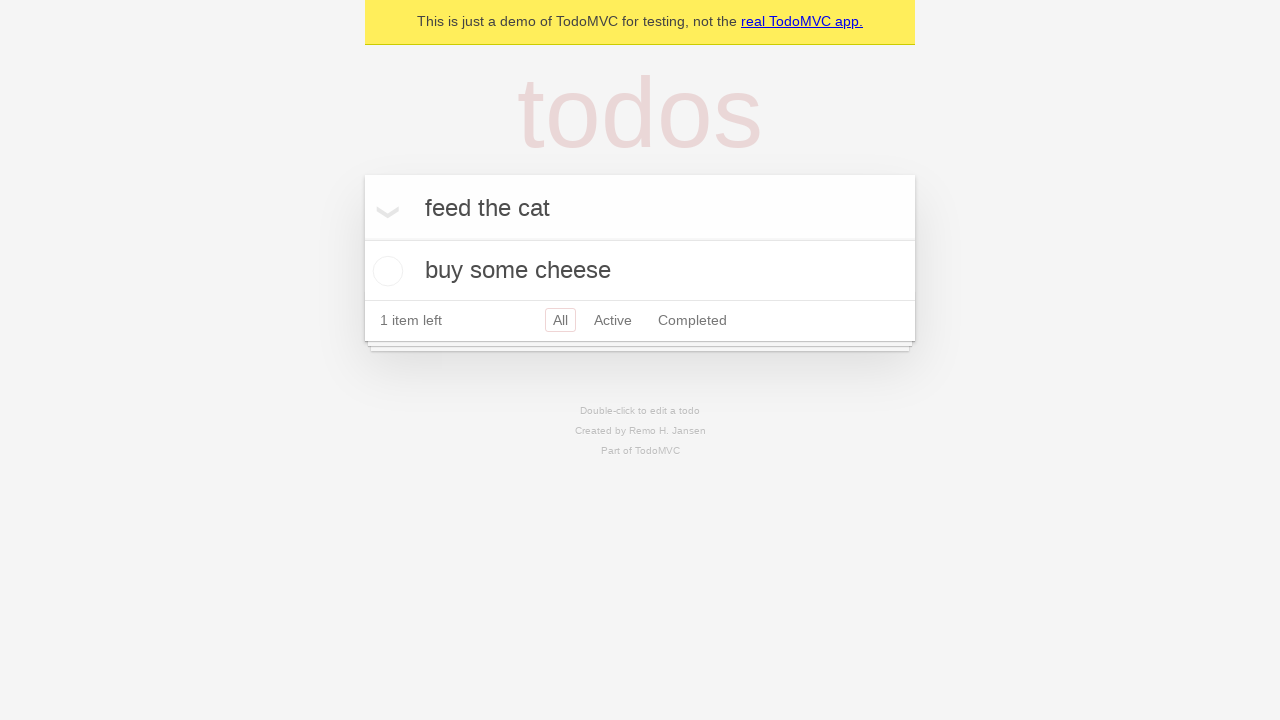

Pressed Enter to add second todo on internal:attr=[placeholder="What needs to be done?"i]
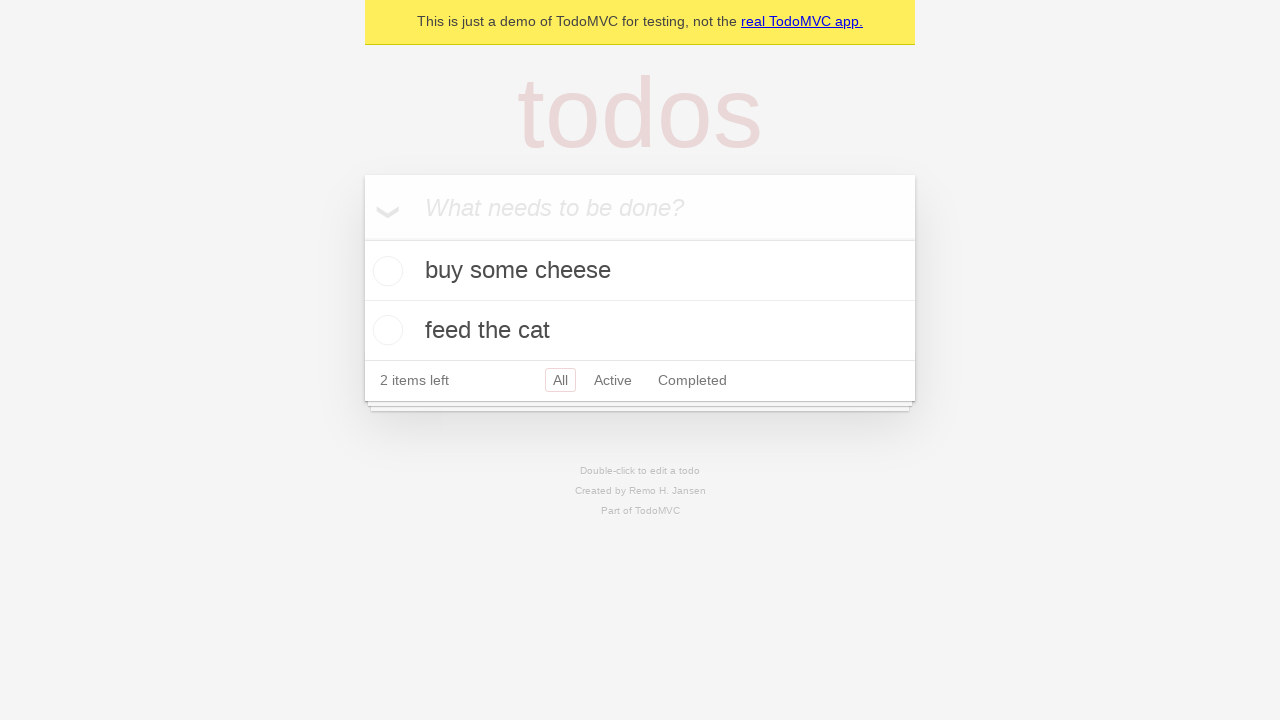

Filled todo input with 'book a doctors appointment' on internal:attr=[placeholder="What needs to be done?"i]
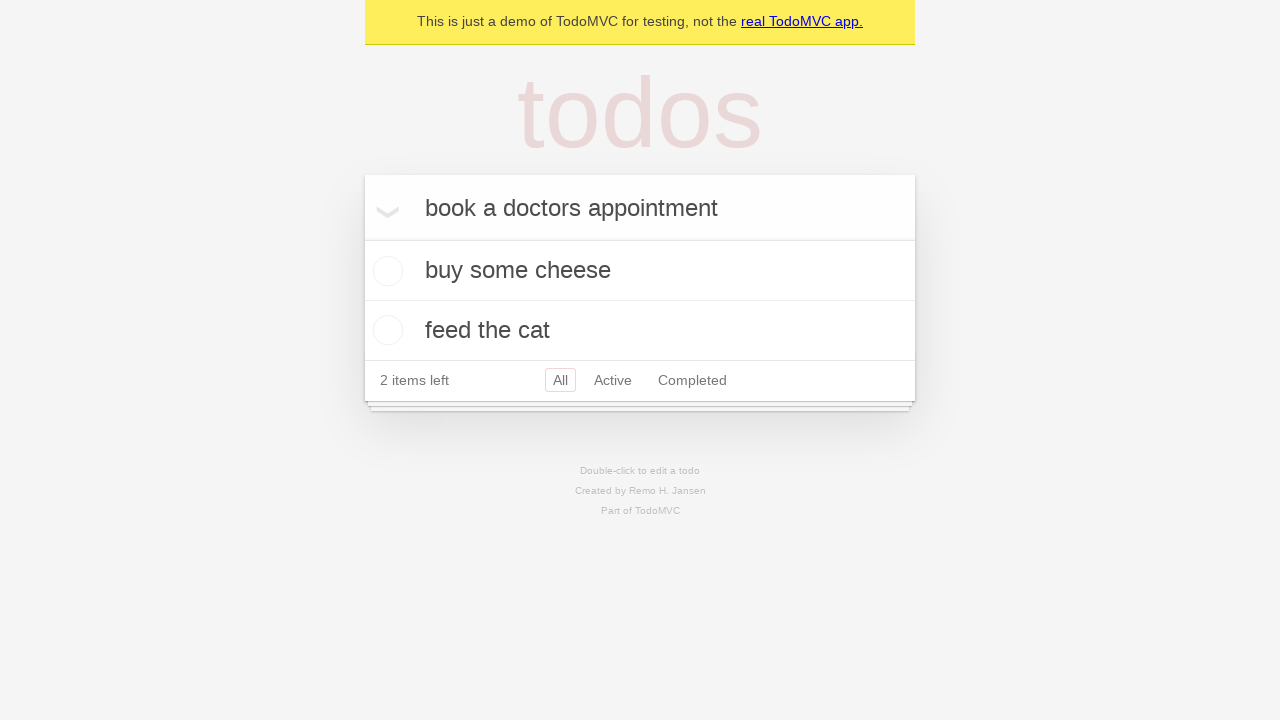

Pressed Enter to add third todo on internal:attr=[placeholder="What needs to be done?"i]
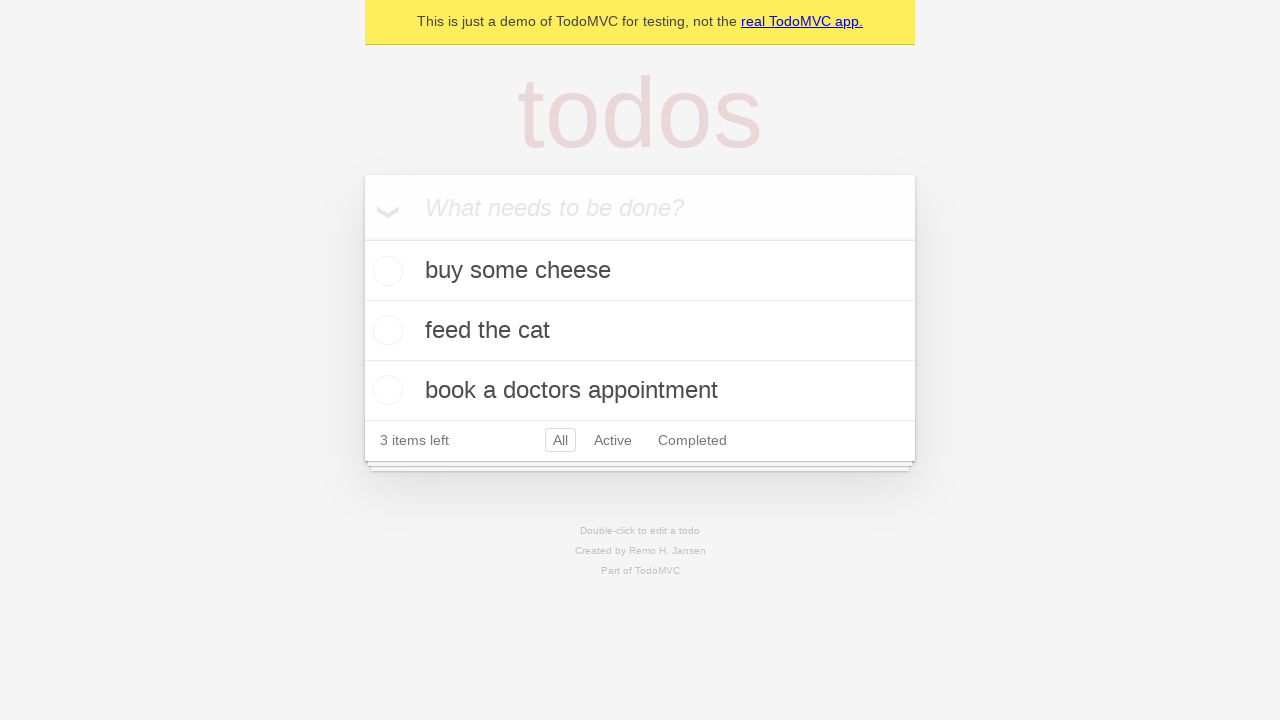

Checked the second todo item at (385, 330) on internal:testid=[data-testid="todo-item"s] >> nth=1 >> internal:role=checkbox
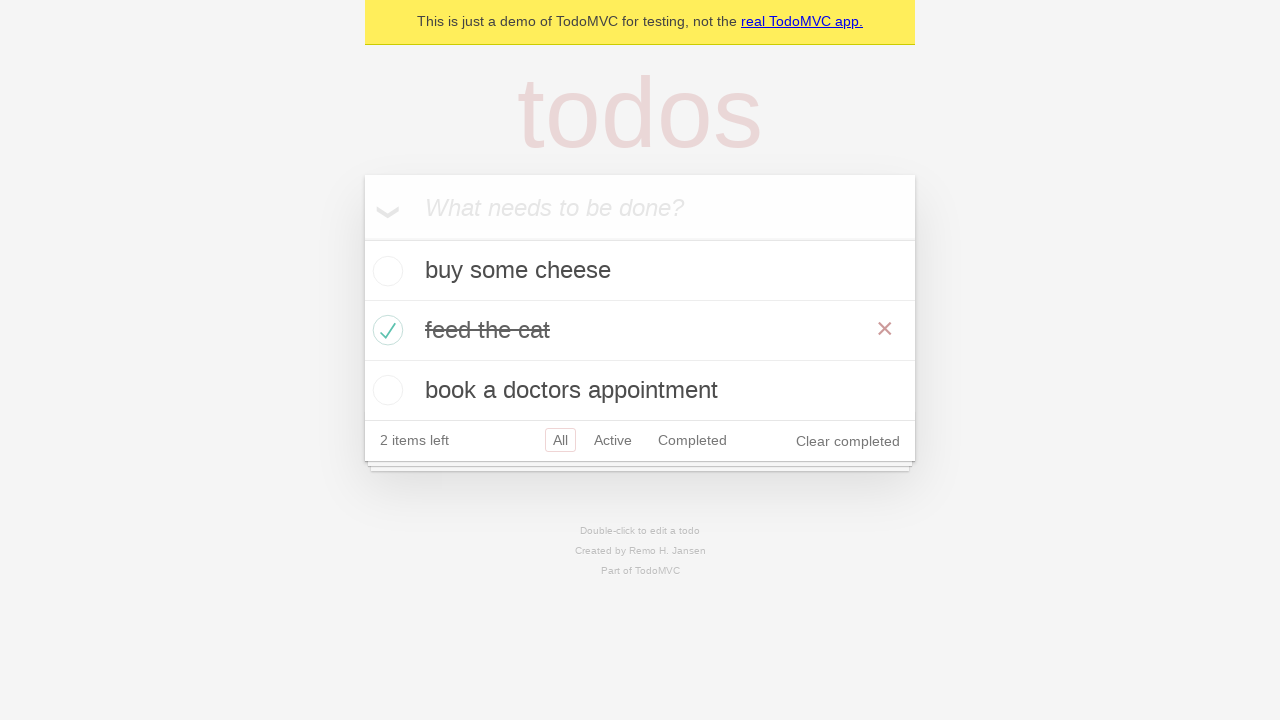

Clicked All filter link at (560, 440) on internal:role=link[name="All"i]
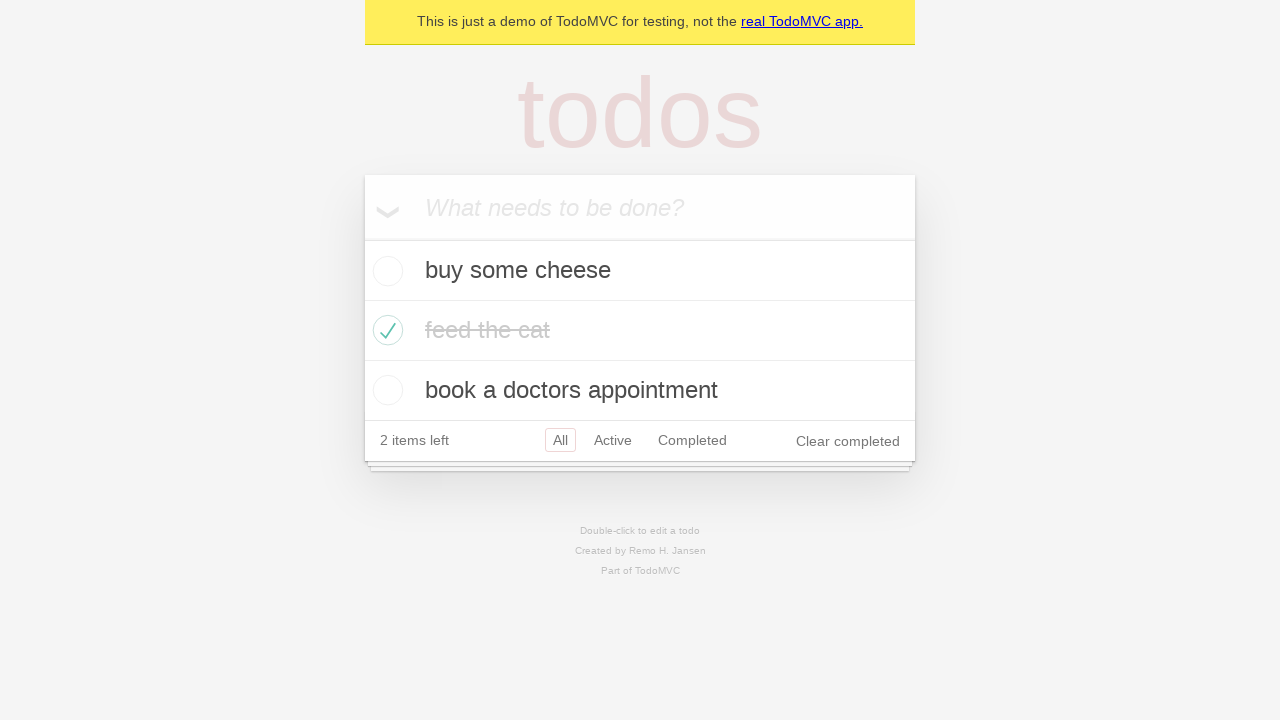

Clicked Active filter link to show only active todos at (613, 440) on internal:role=link[name="Active"i]
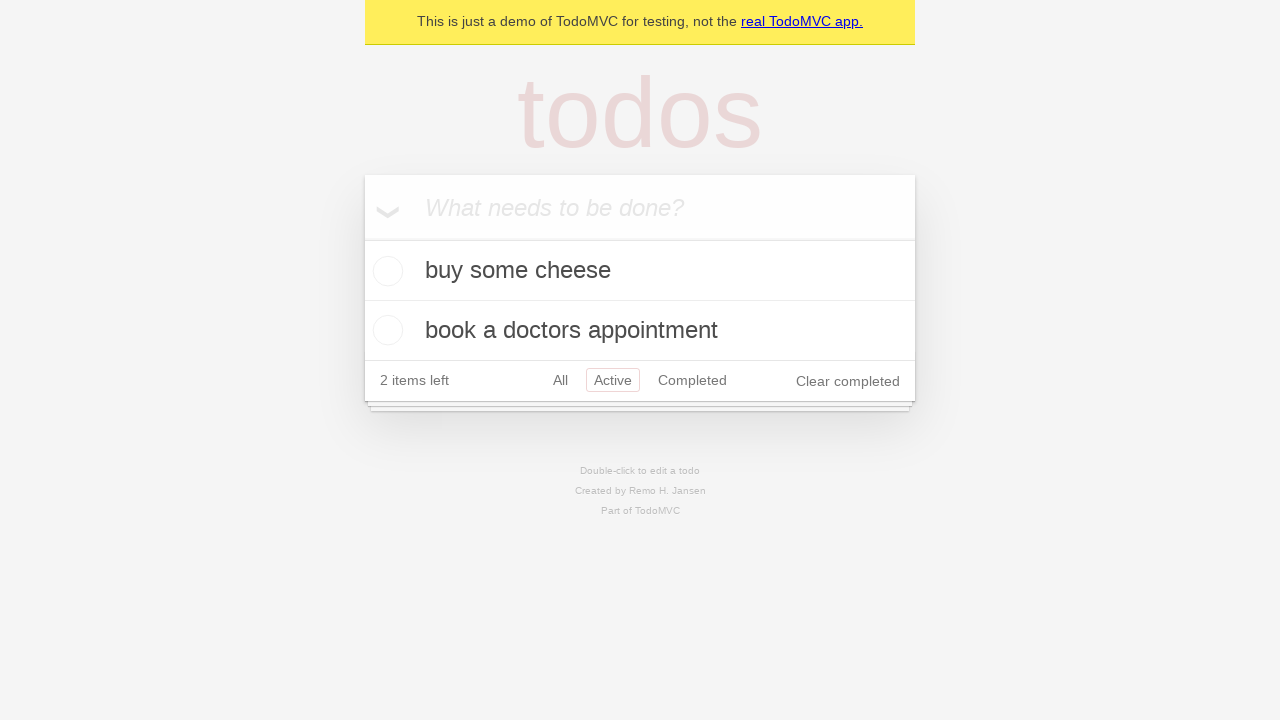

Clicked Completed filter link to show only completed todos at (692, 380) on internal:role=link[name="Completed"i]
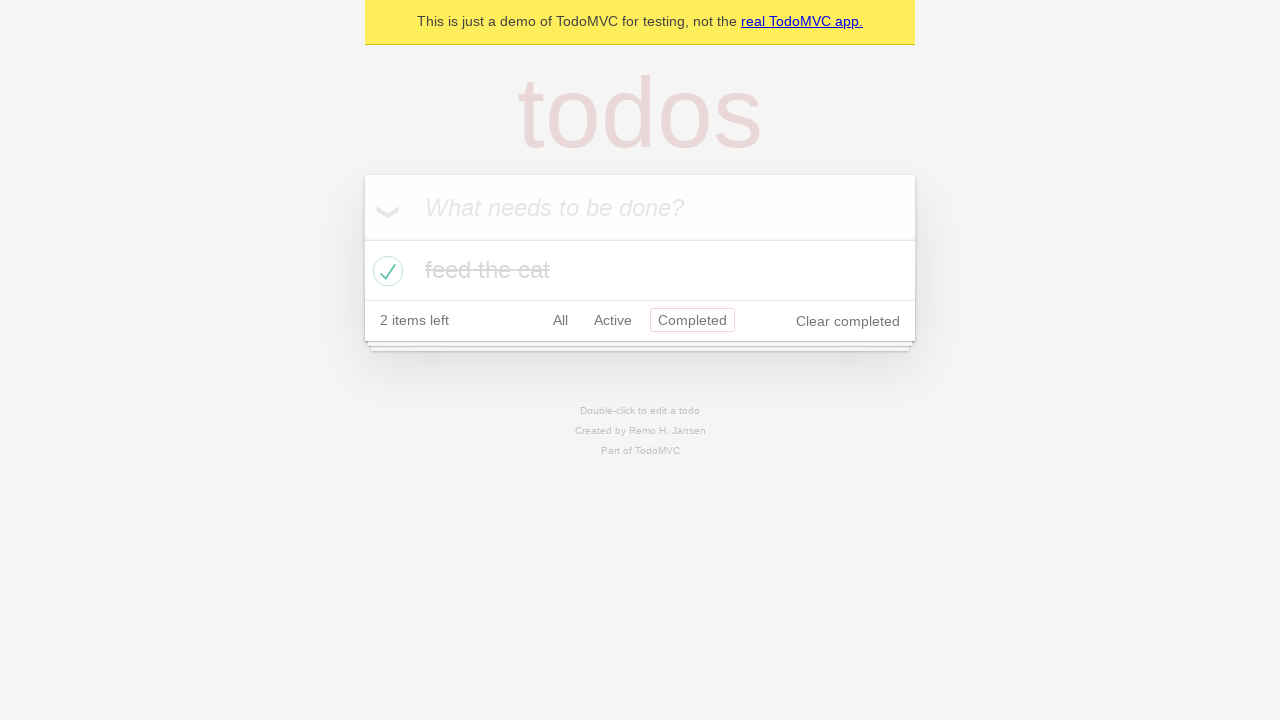

Navigated back using browser back button
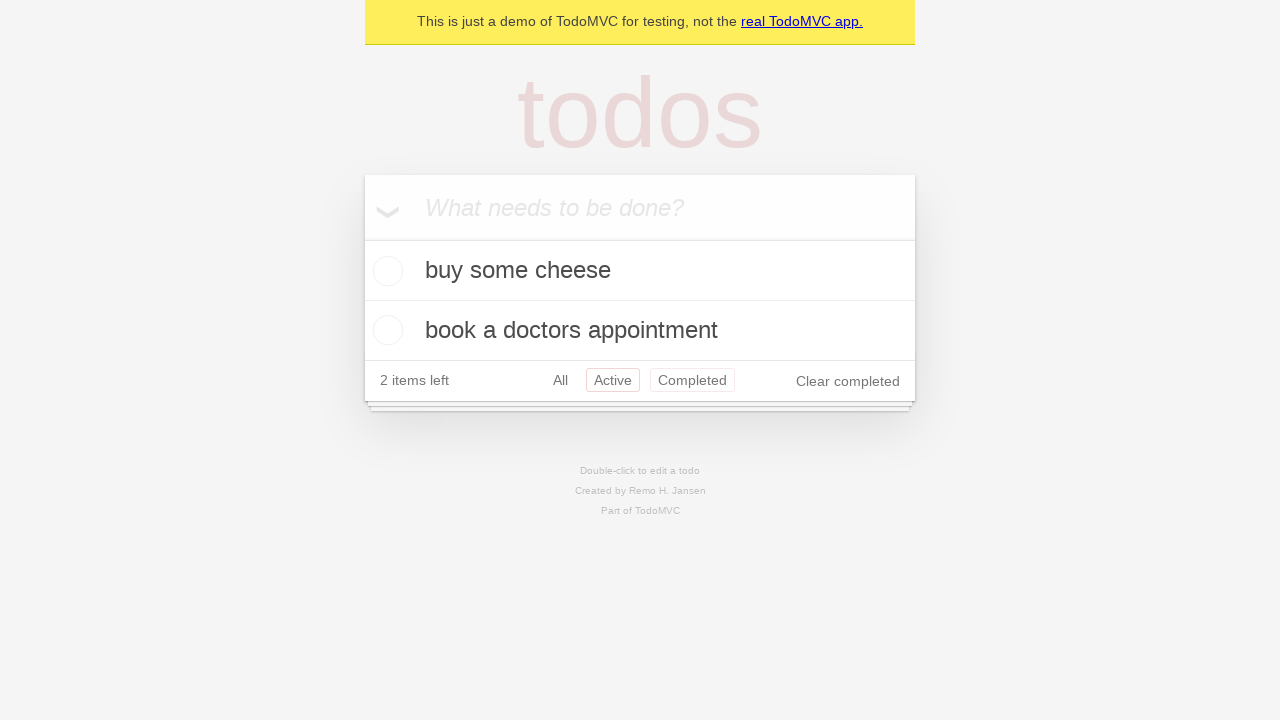

Navigated back again using browser back button
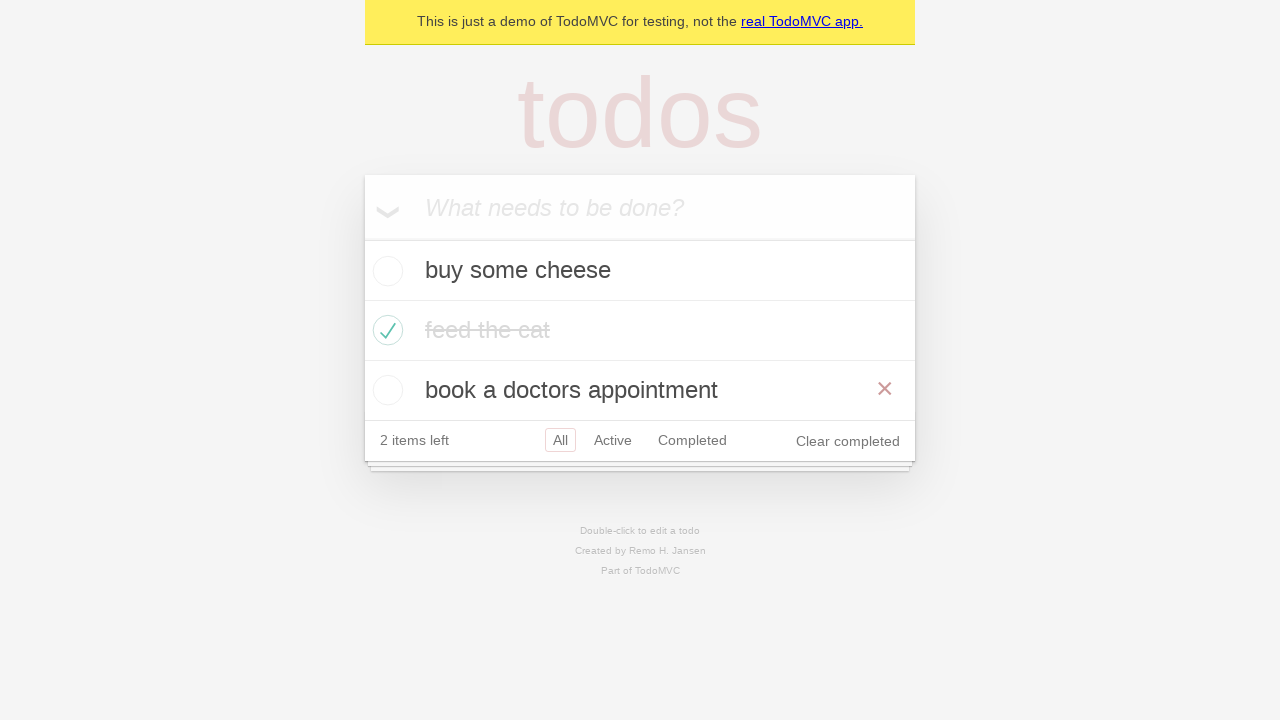

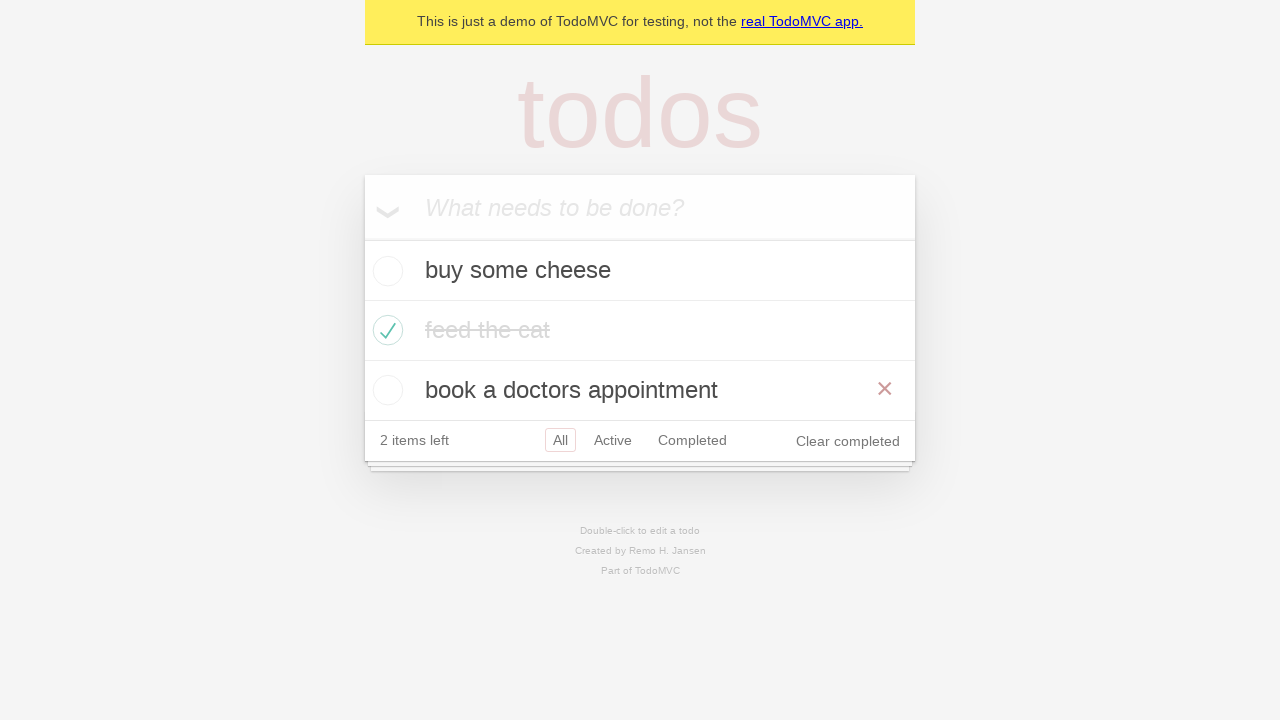